Navigates to Form Authentication page and verifies the h2 heading text is "Login Page"

Starting URL: https://the-internet.herokuapp.com/

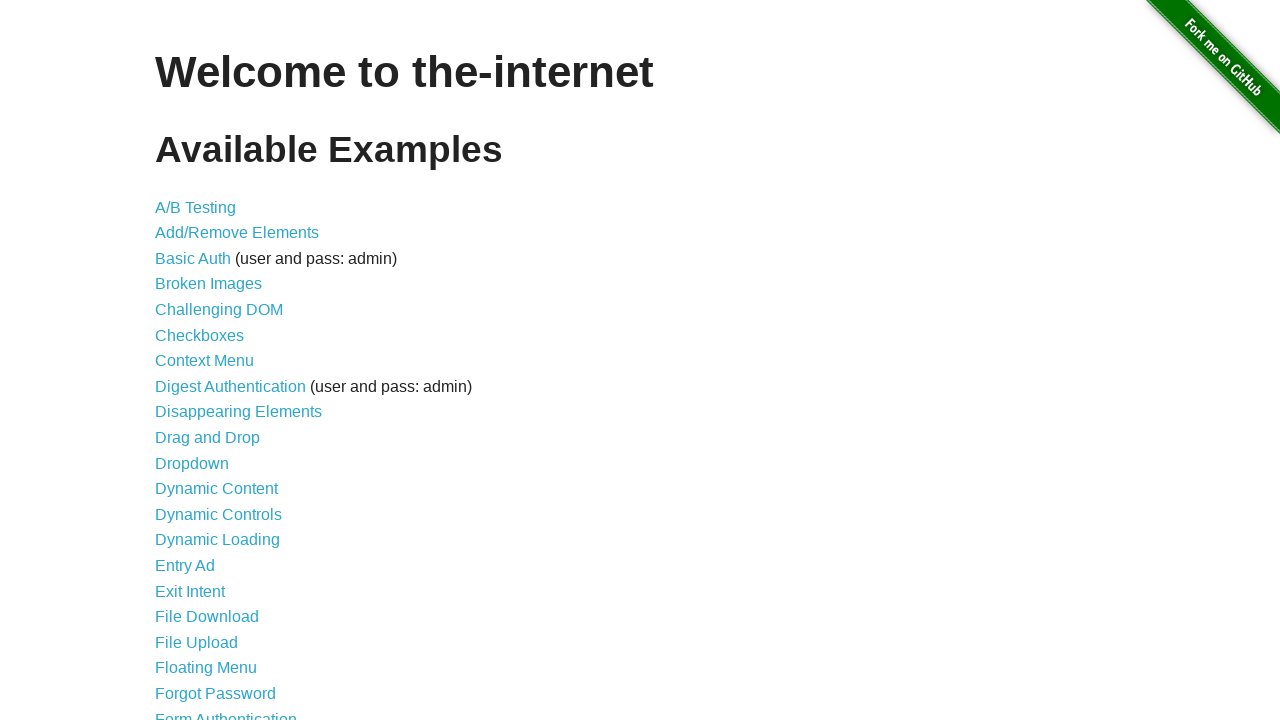

Clicked on Form Authentication link at (226, 712) on text=Form Authentication
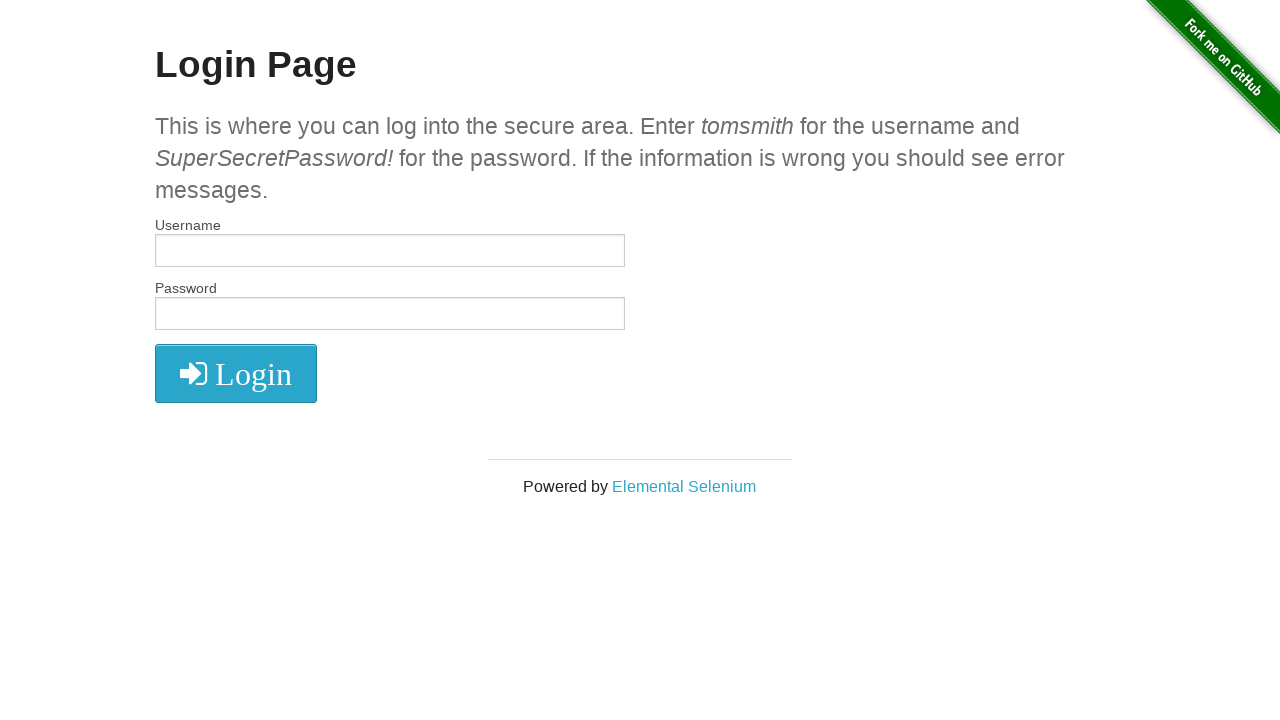

H2 heading element is visible
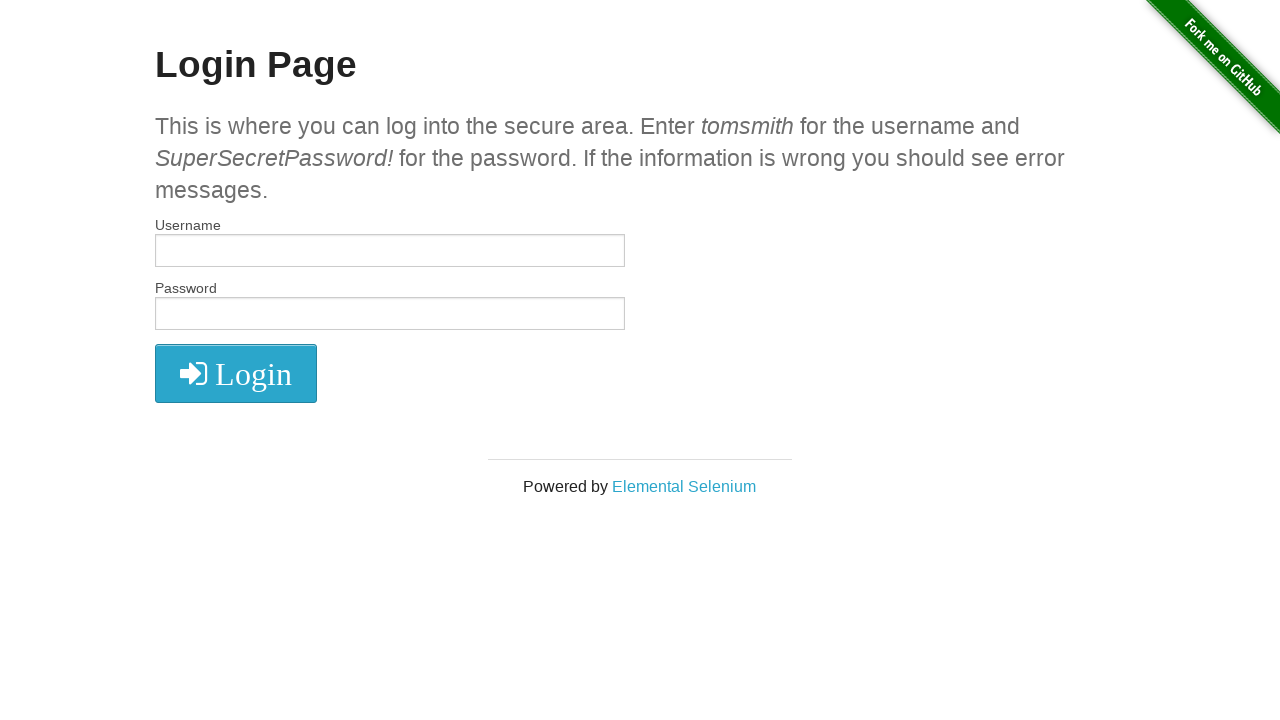

Verified h2 heading text is 'Login Page'
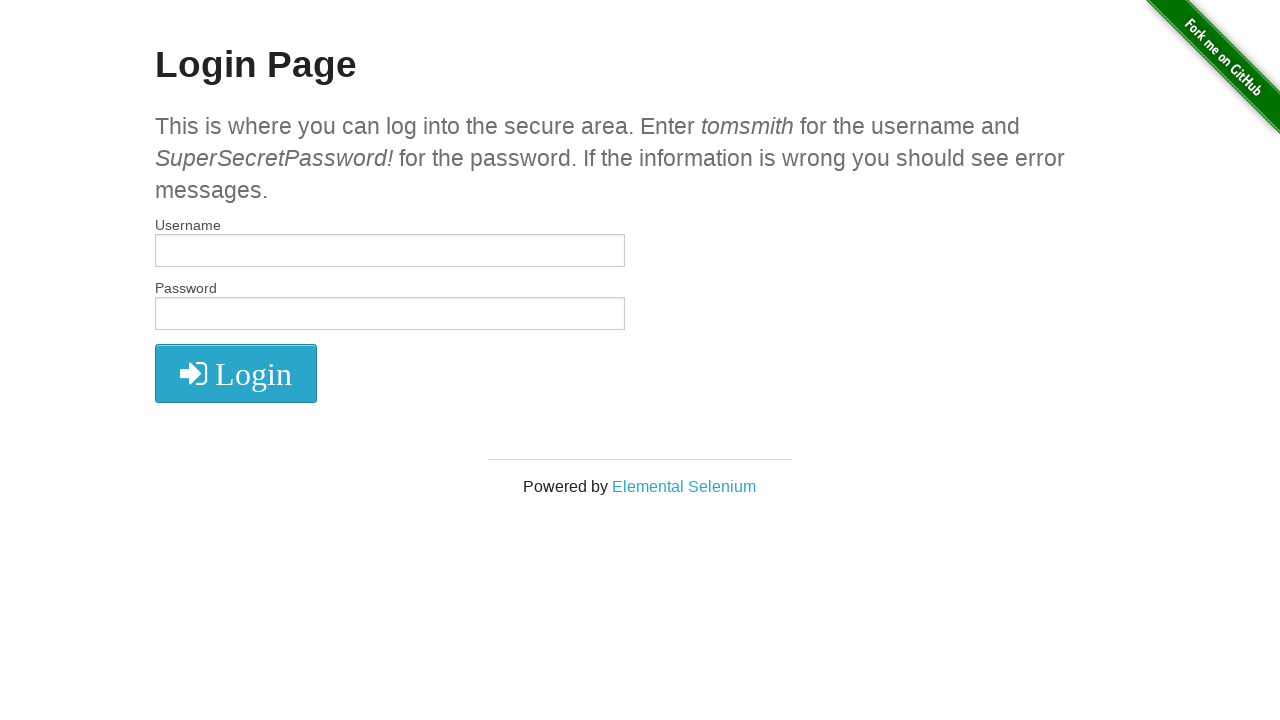

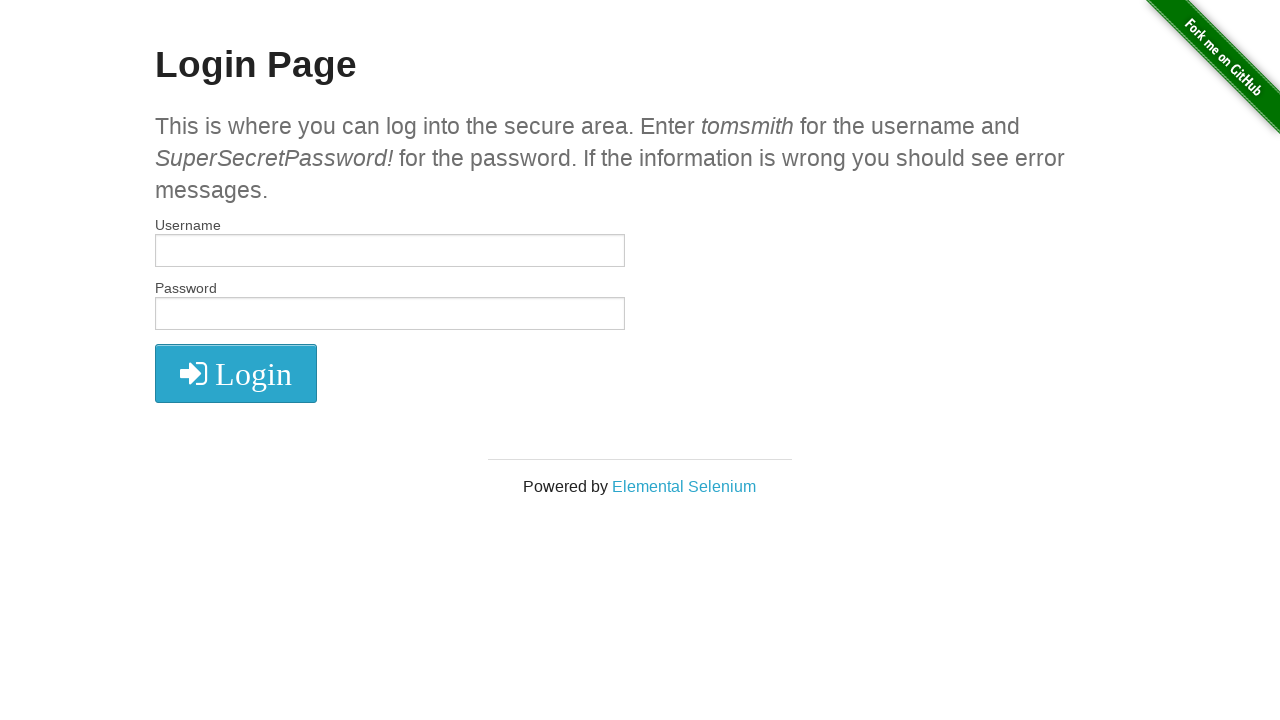